Tests JavaScript confirmation alert handling by clicking a button to trigger a confirmation dialog, accepting it, and verifying the result text displays correctly.

Starting URL: http://the-internet.herokuapp.com/javascript_alerts

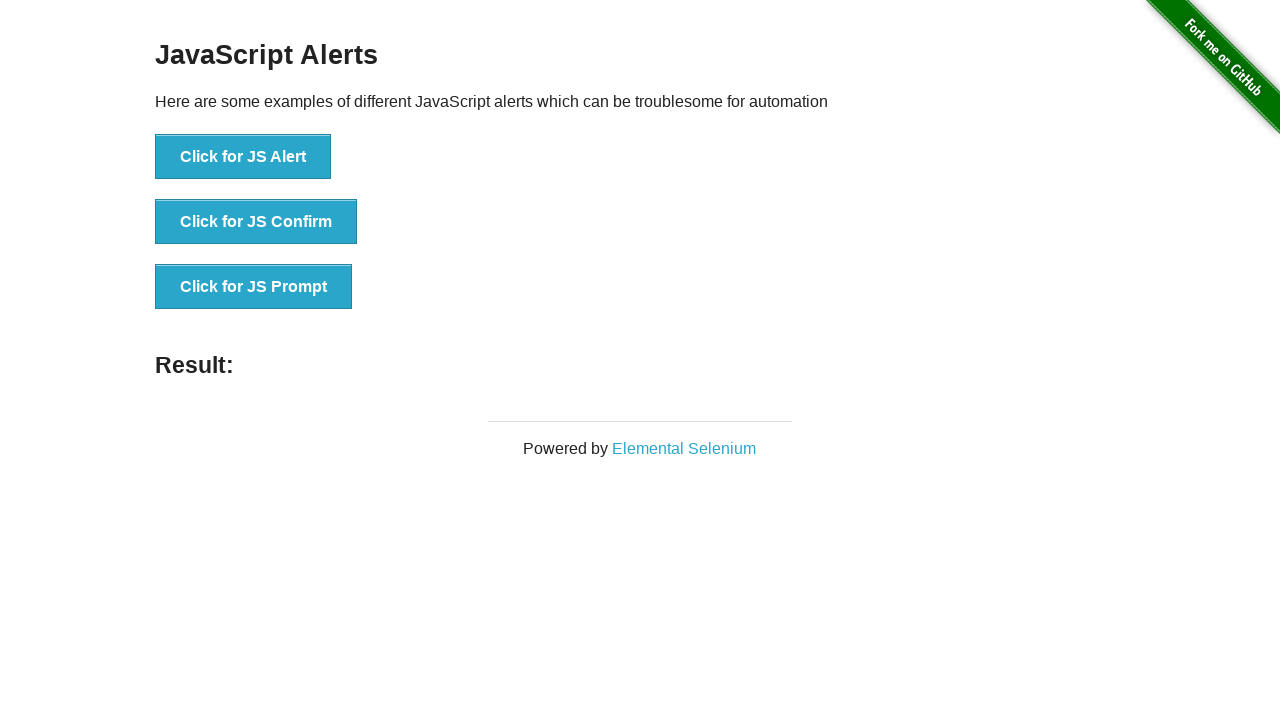

Set up dialog handler to accept confirmation alerts
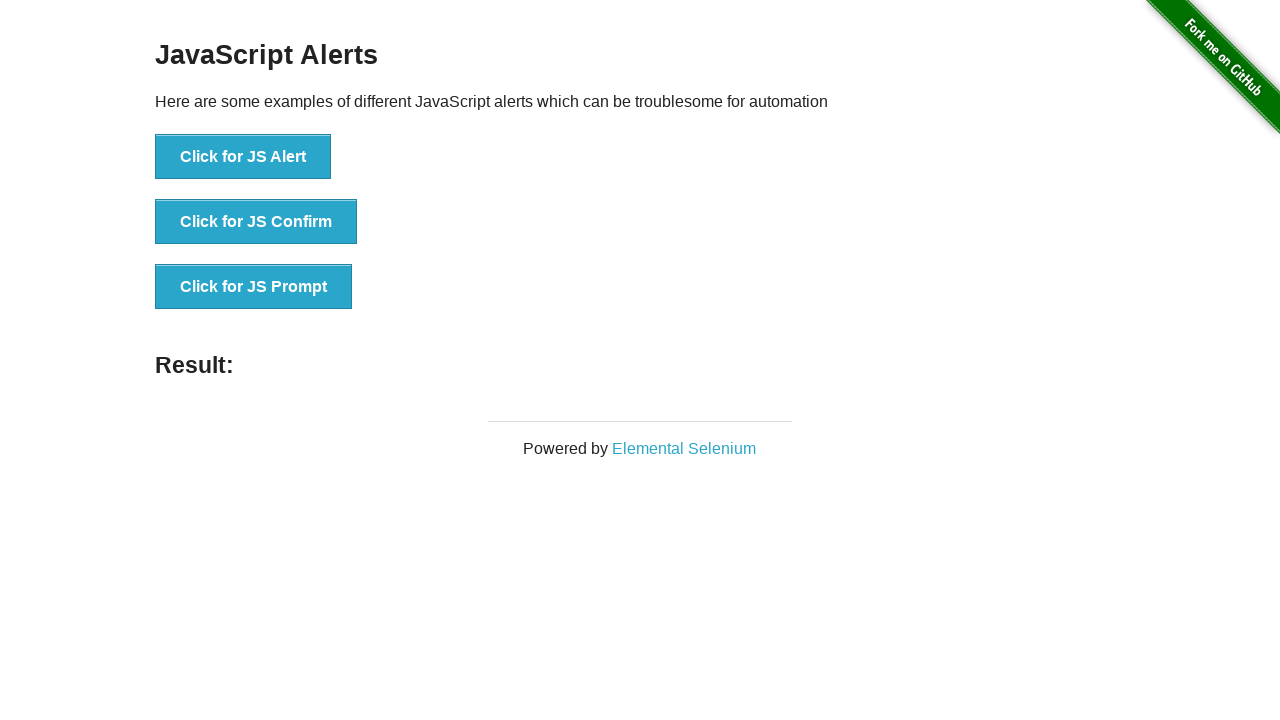

Clicked the confirmation alert button at (256, 222) on .example li:nth-child(2) button
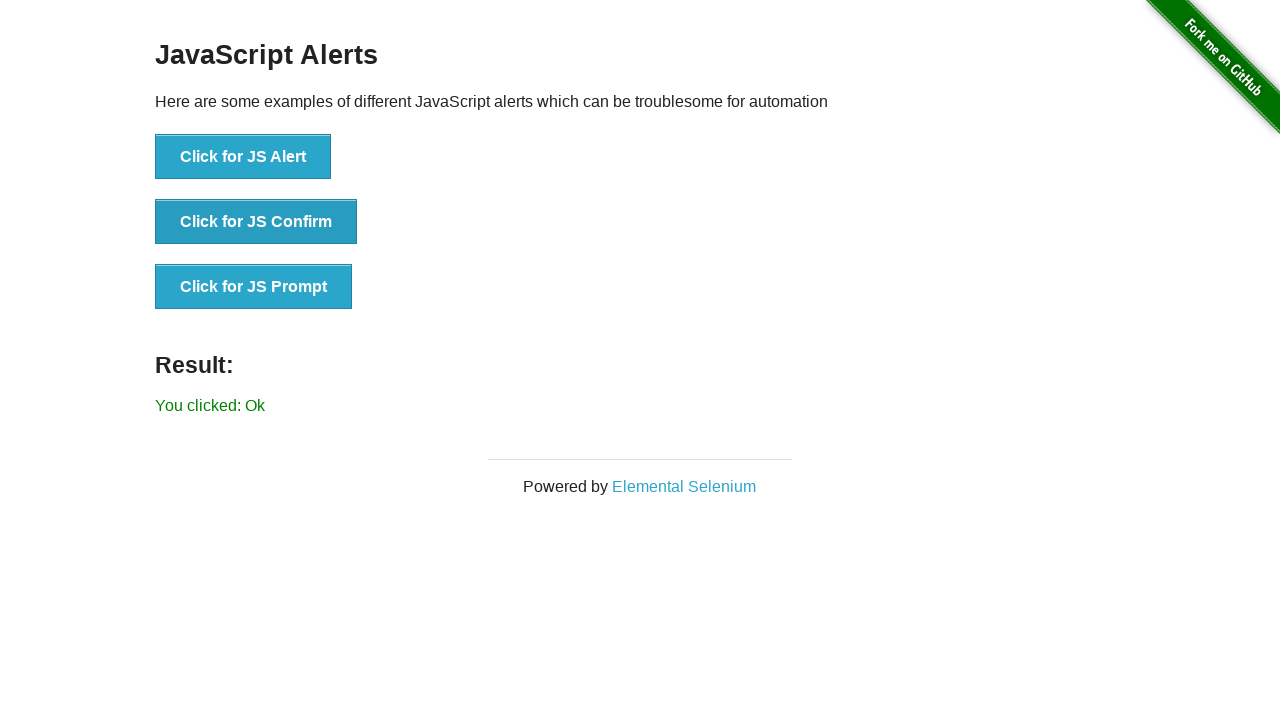

Result text element loaded
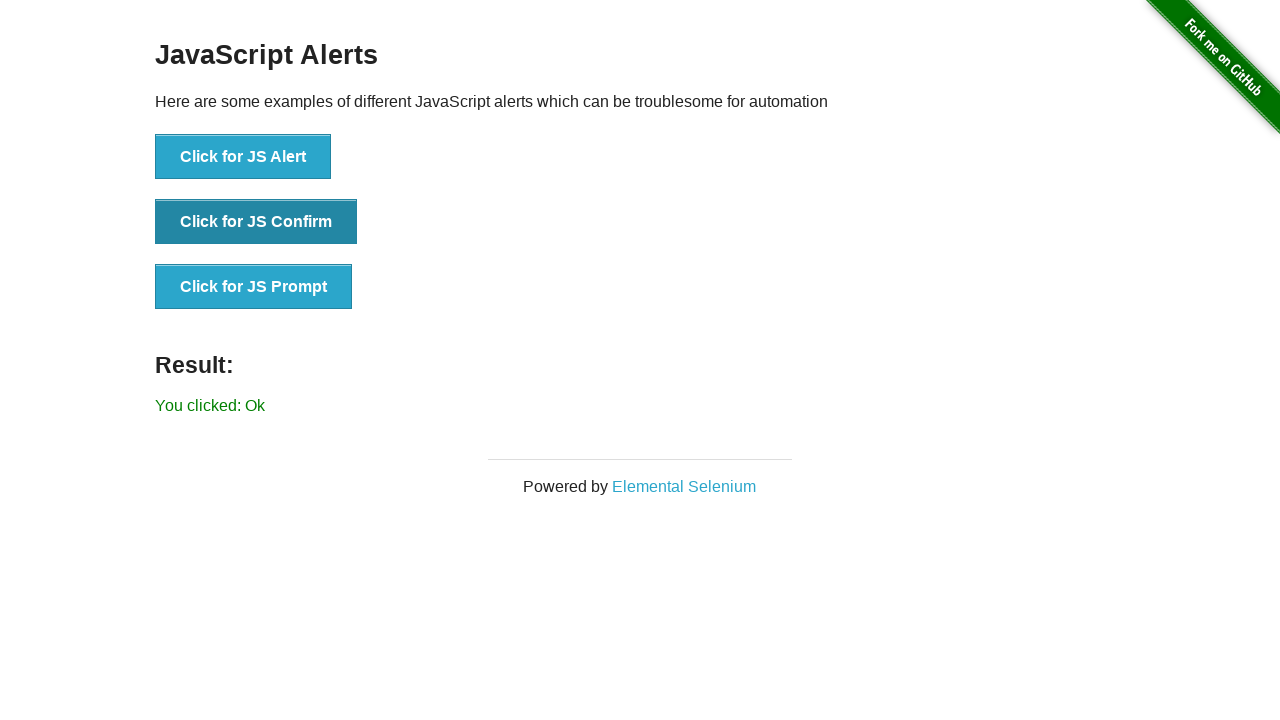

Retrieved result text content
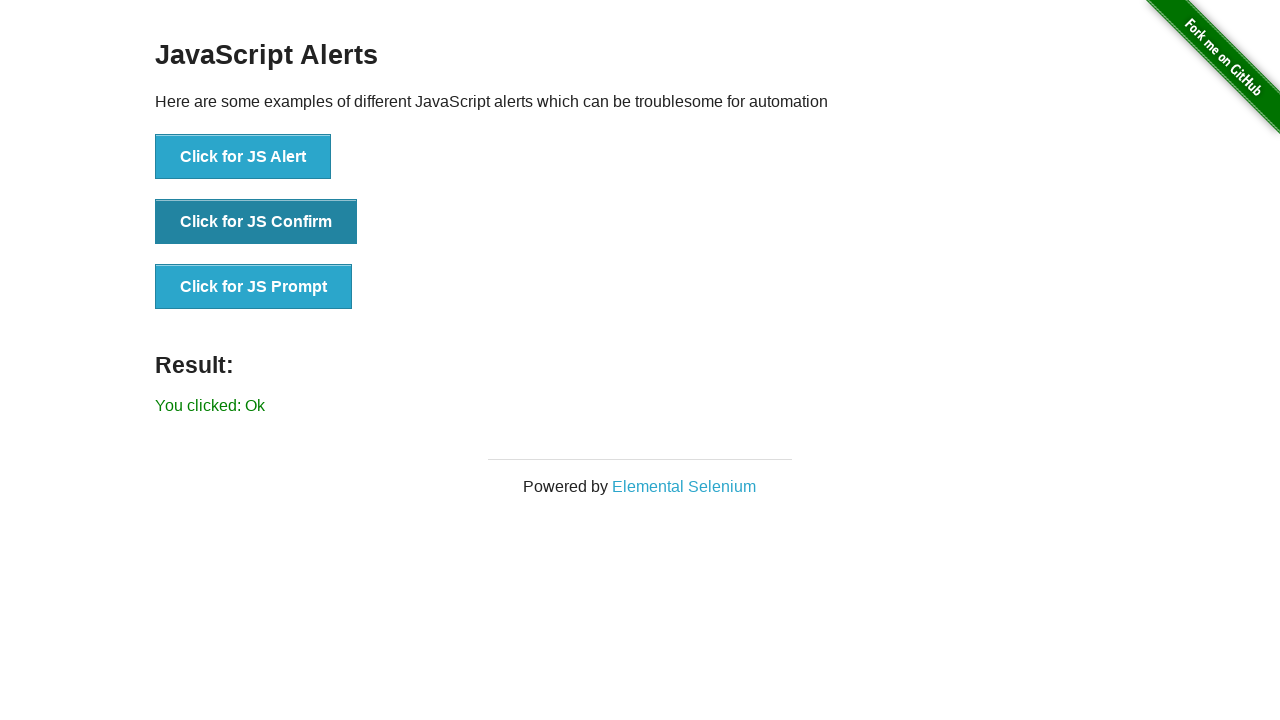

Verified result text displays 'You clicked: Ok'
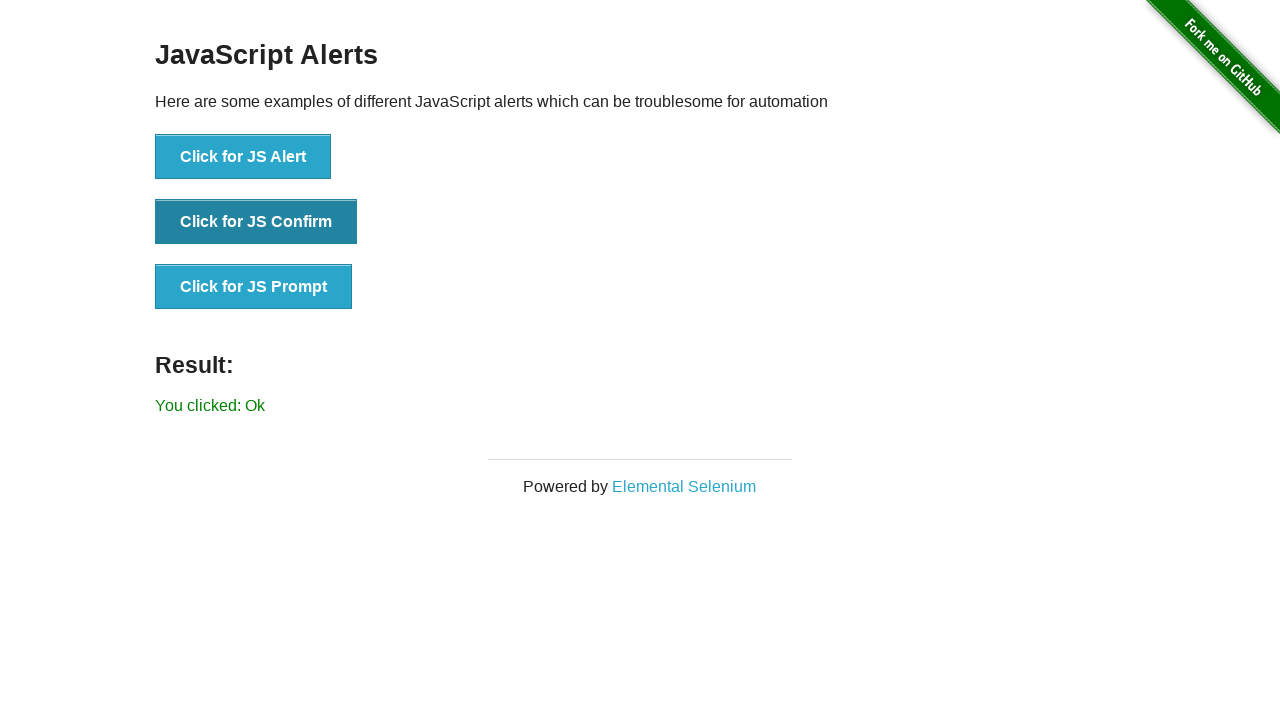

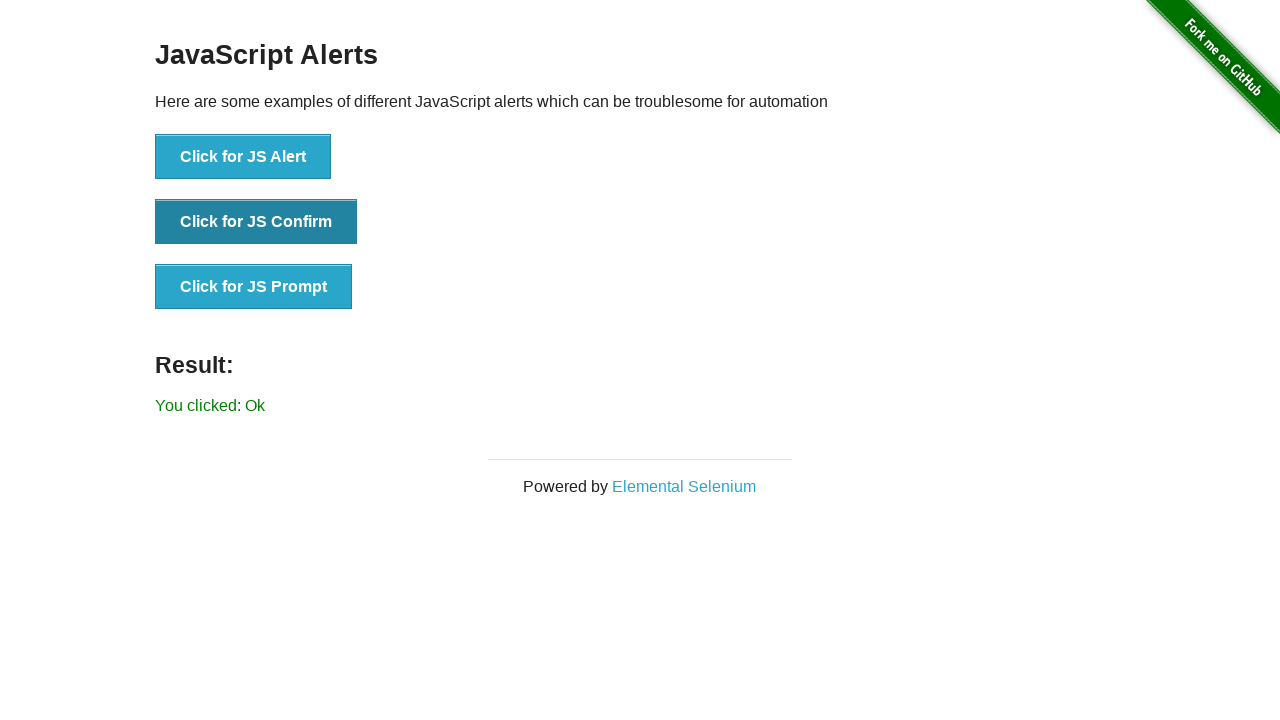